Tests scrolling functionality on a webpage and validates the sum of values in a table by scrolling within a fixed header table

Starting URL: https://rahulshettyacademy.com/AutomationPractice/

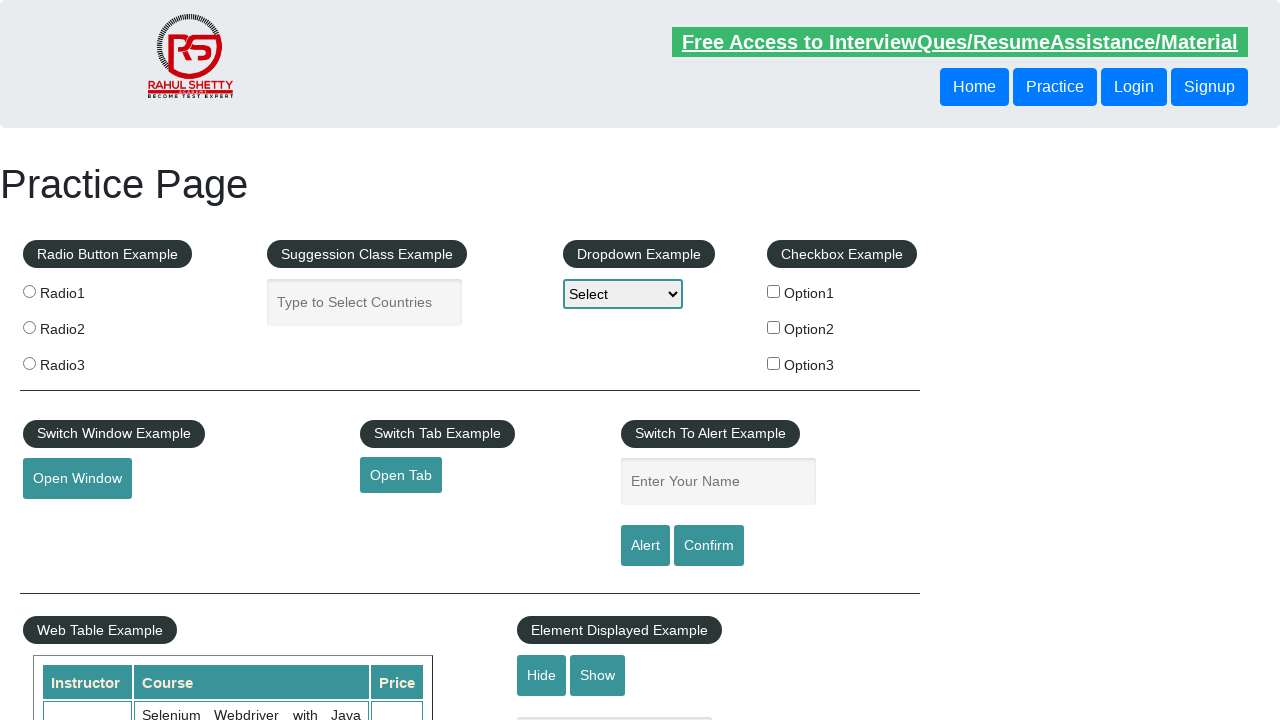

Navigated to AutomationPractice webpage
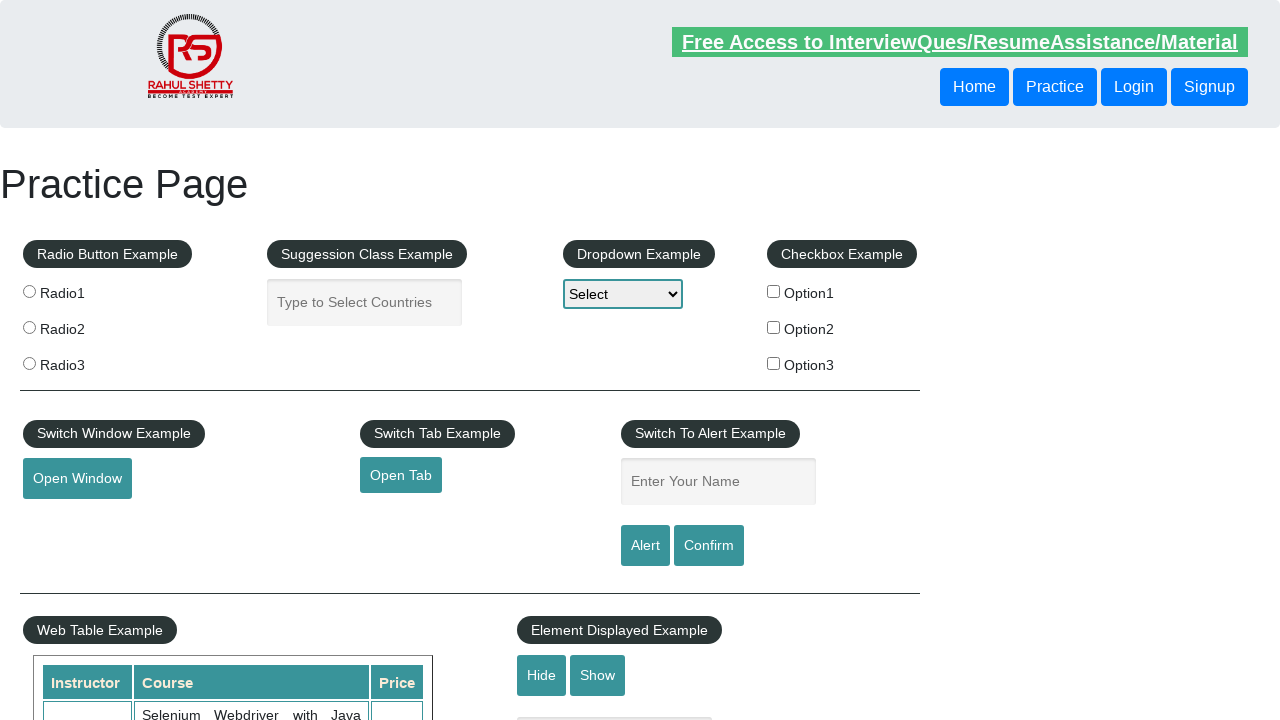

Scrolled down main webpage by 600 pixels
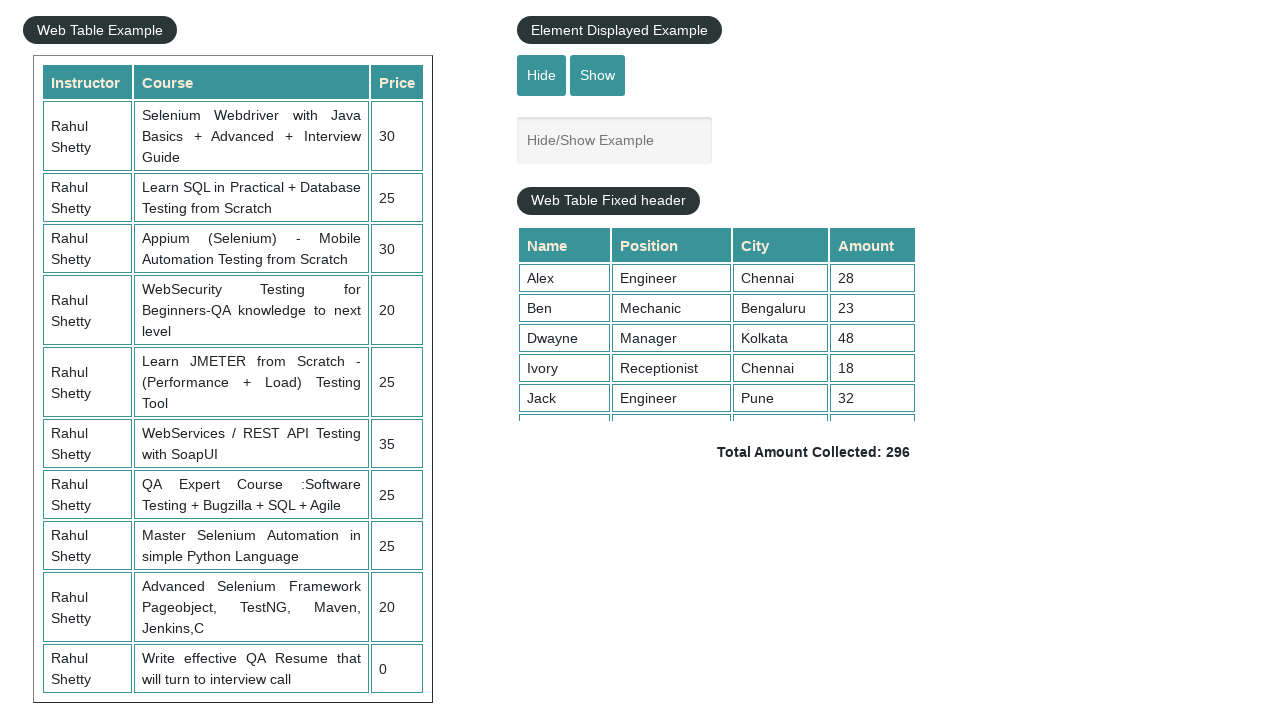

Scrolled within fixed header table to position 1000
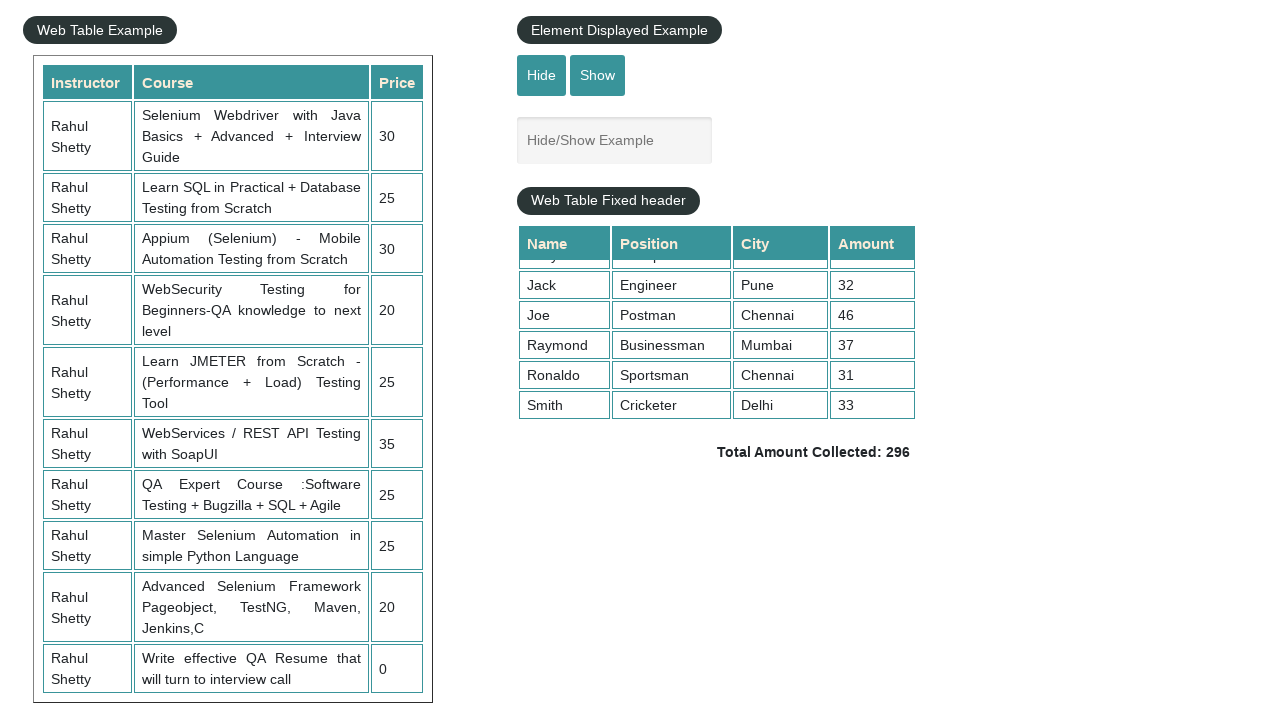

Located all values in the 4th column of the table
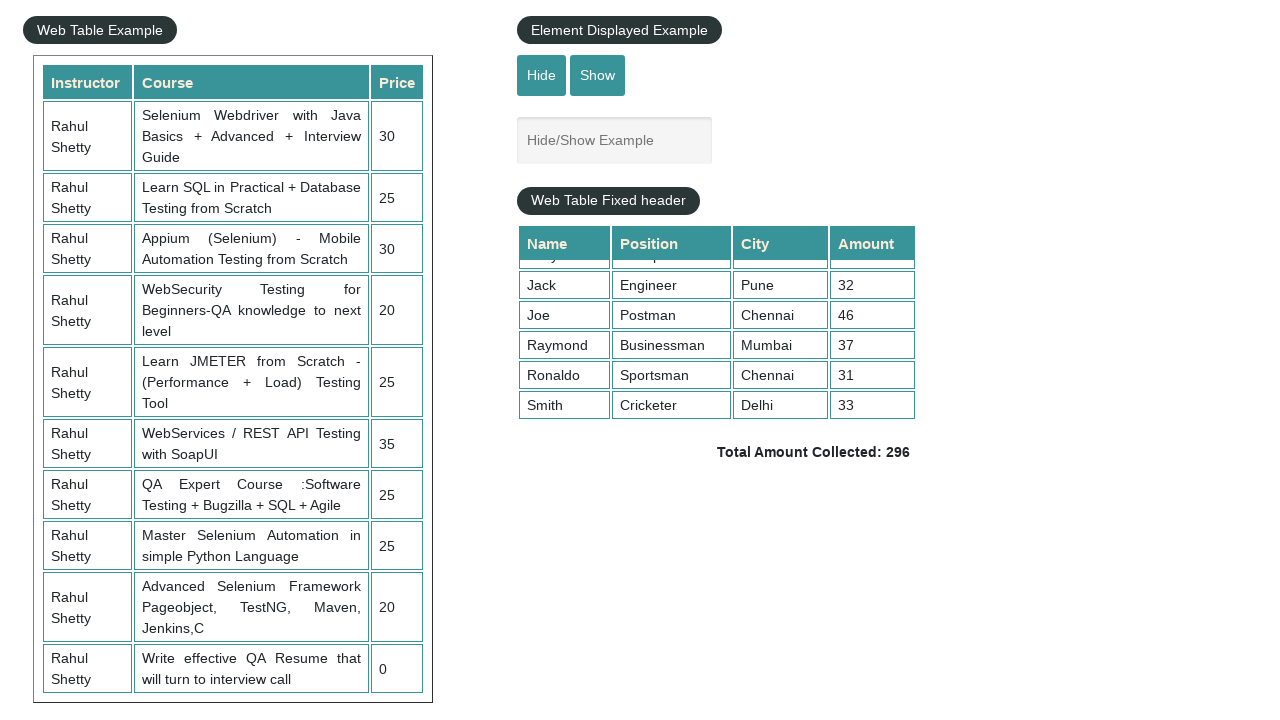

Retrieved text content from all 4th column cells
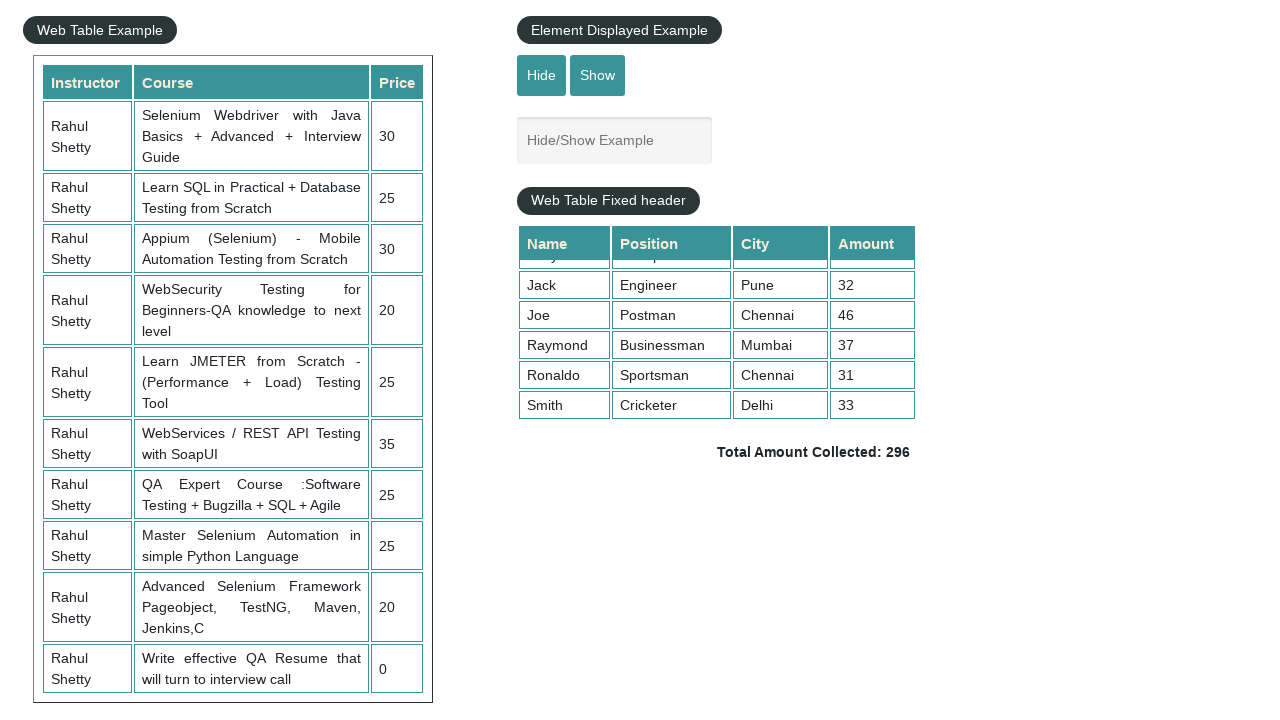

Calculated sum of all values in 4th column: 296
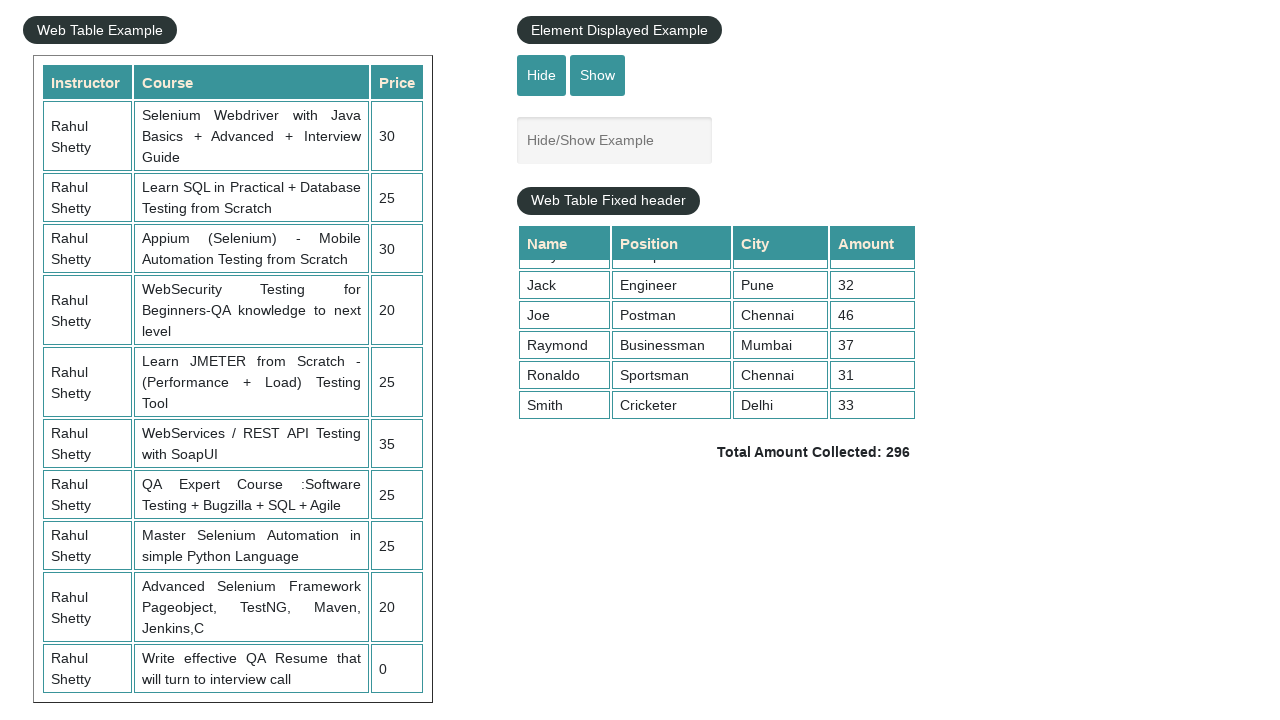

Retrieved displayed total amount text
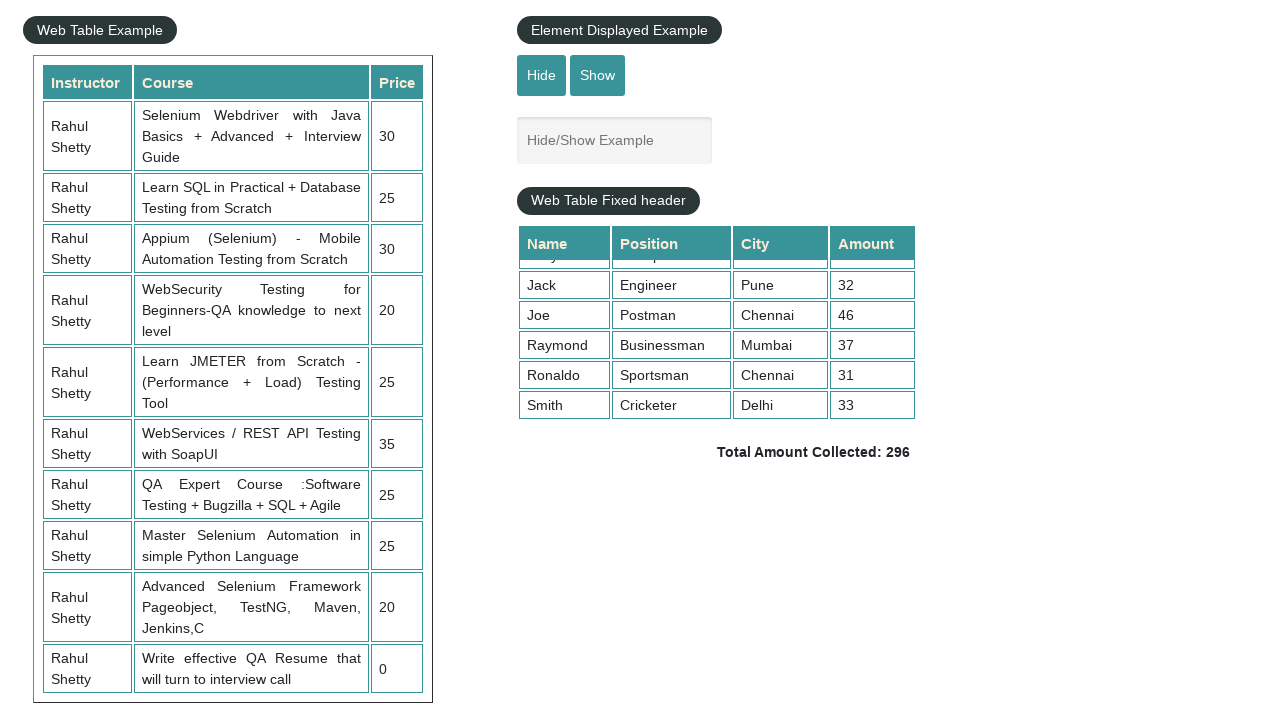

Parsed displayed total value: 296
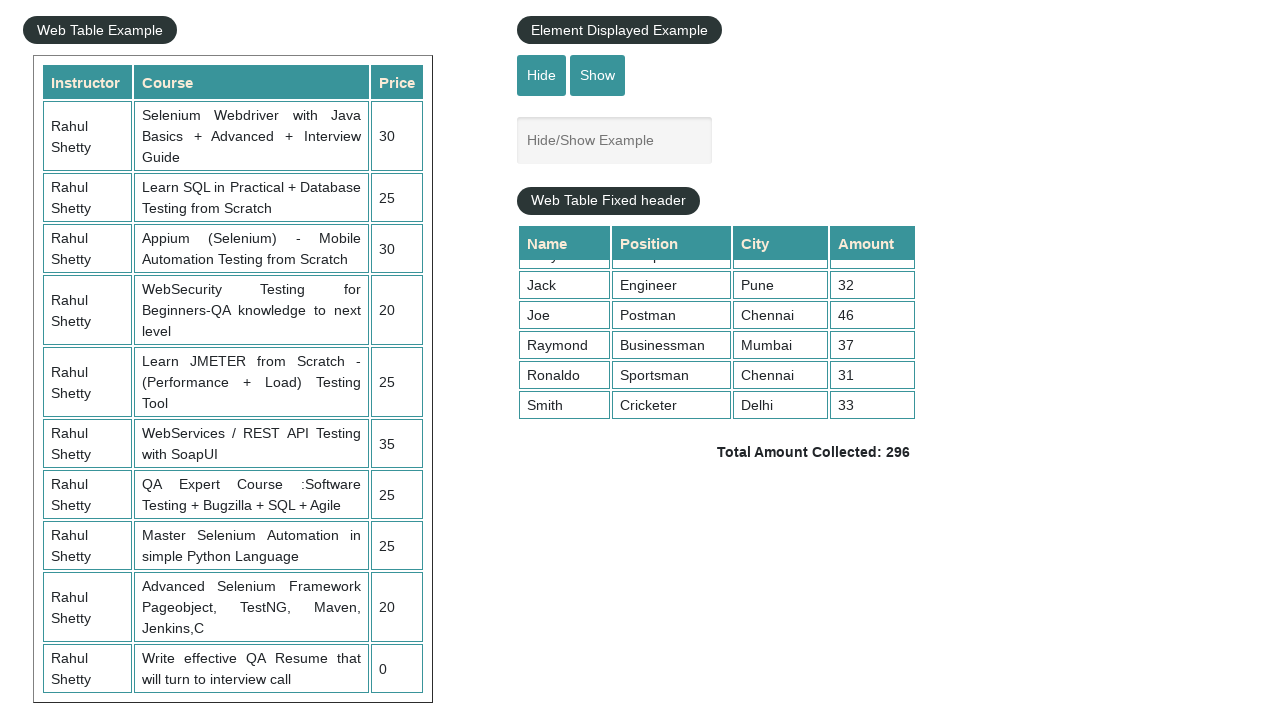

Verified calculated sum (296) matches displayed total (296)
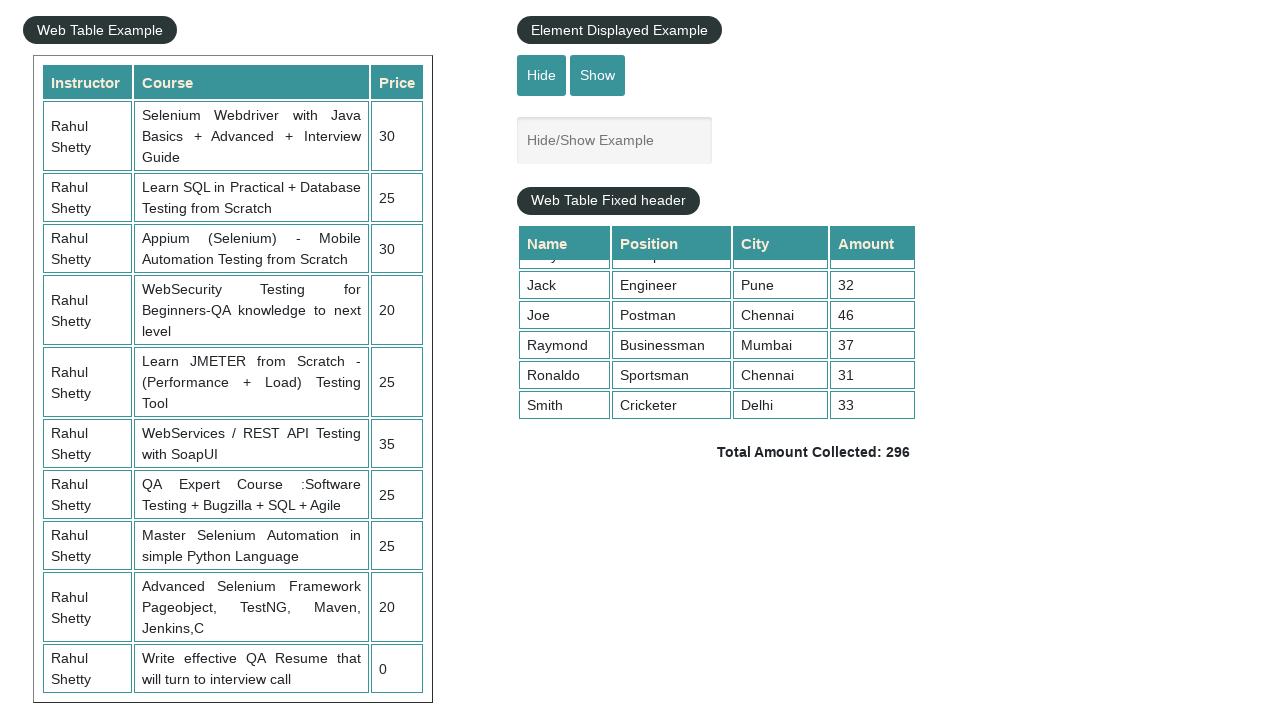

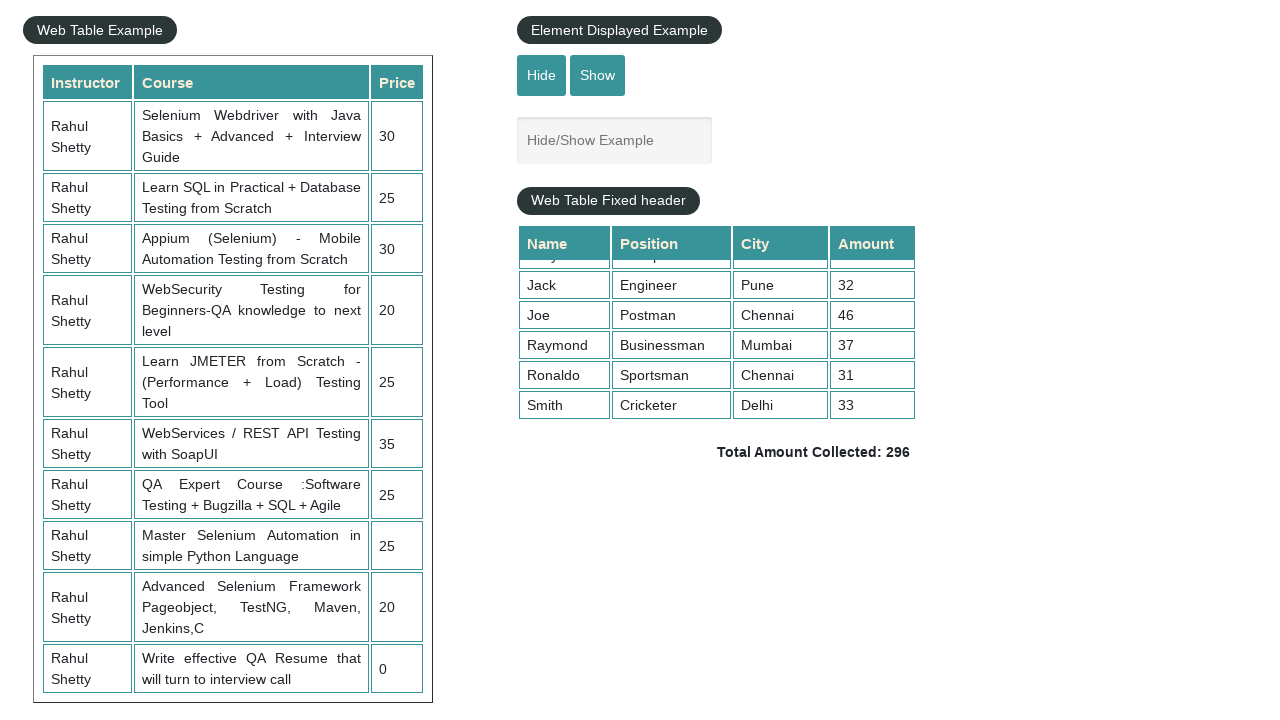